Navigates to W3Schools HTML tables page and interacts with the example customer table by iterating through its rows and columns

Starting URL: https://www.w3schools.com/html/html_tables.asp

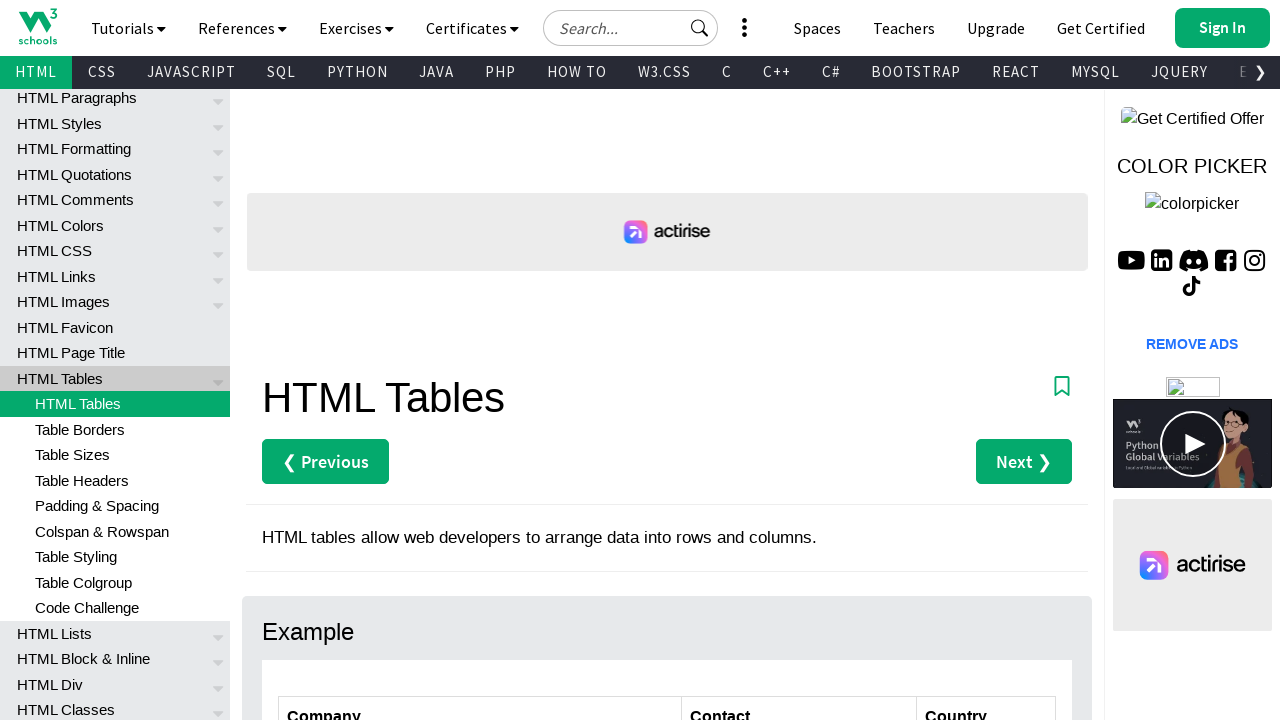

Navigated to W3Schools HTML tables page
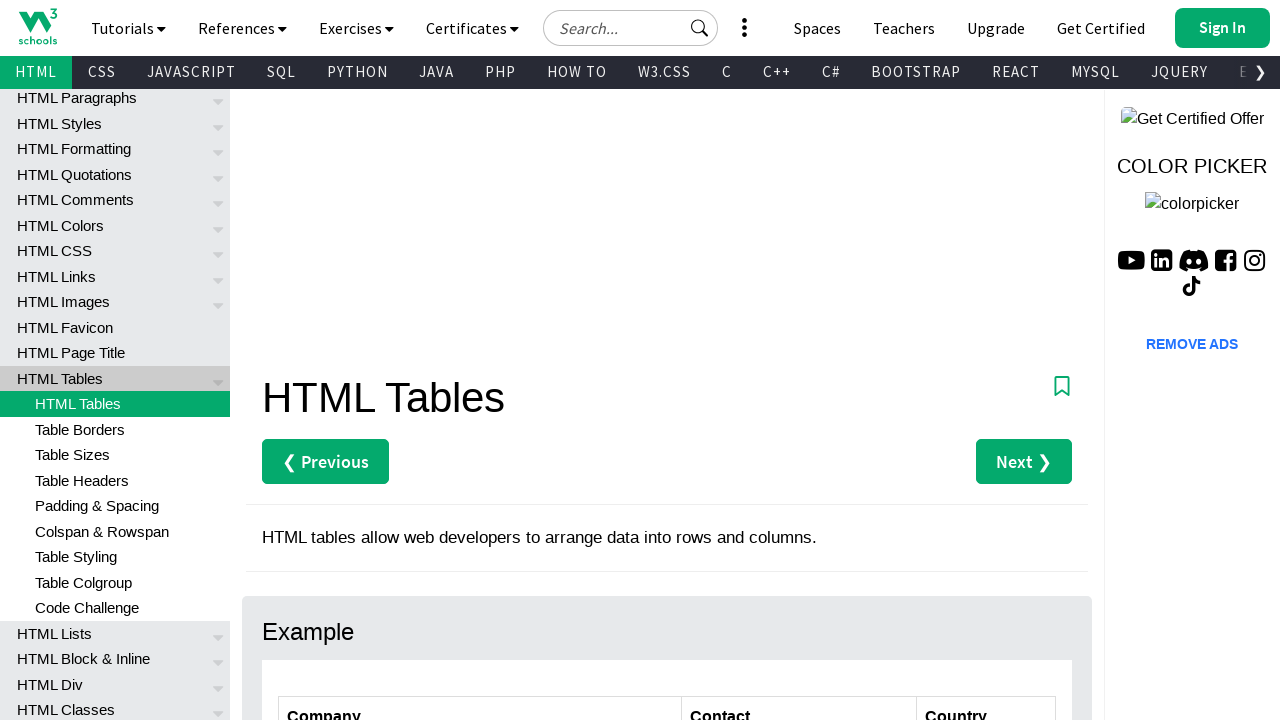

Customer table loaded successfully
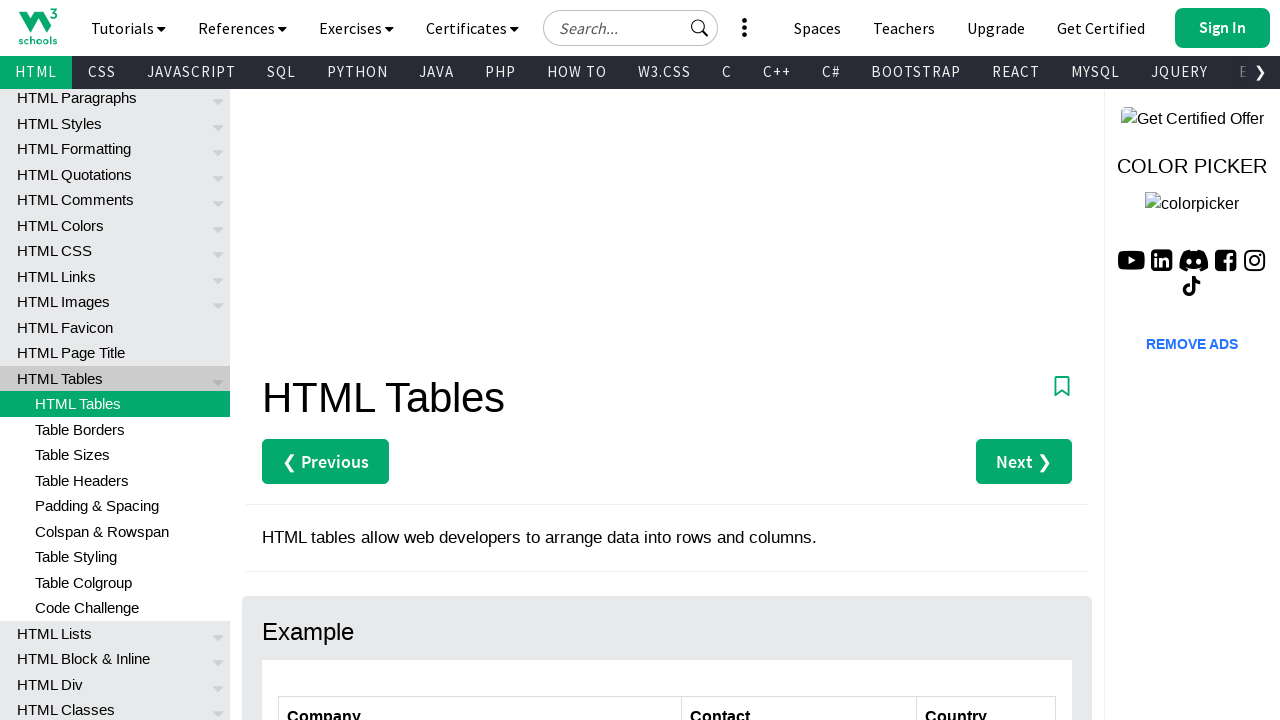

Located all table rows in customers table
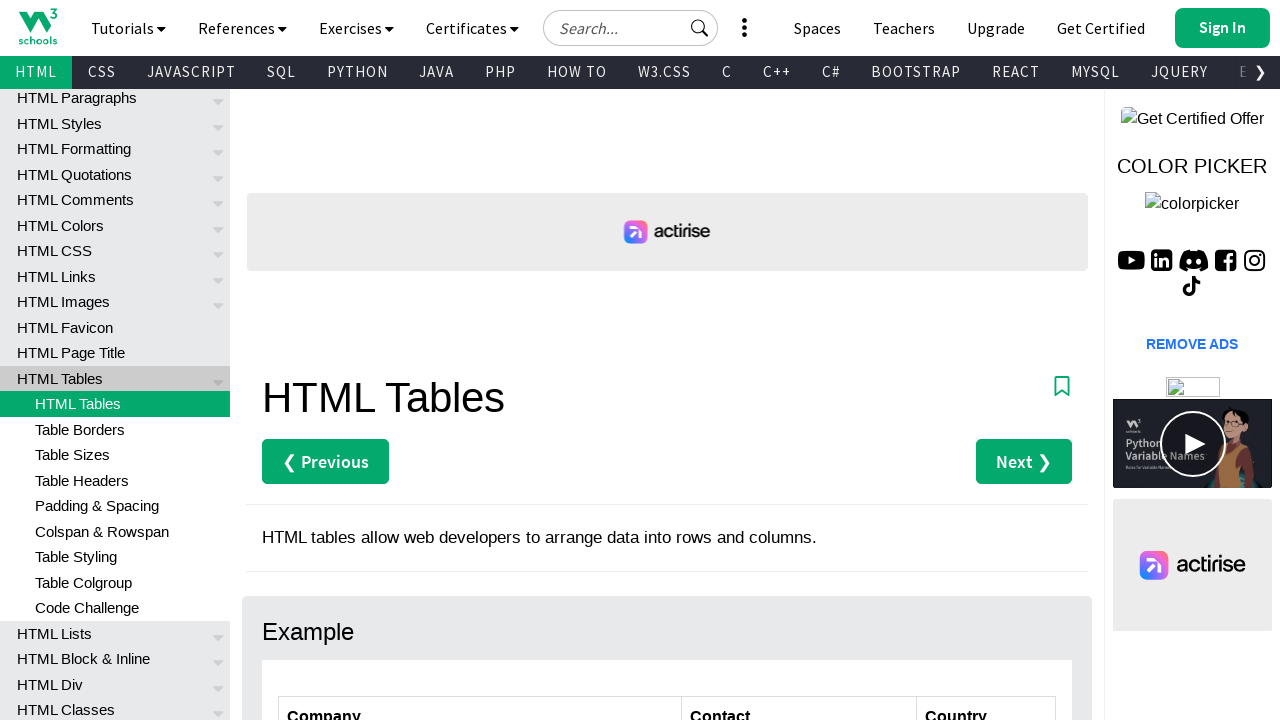

Found 6 rows in the table
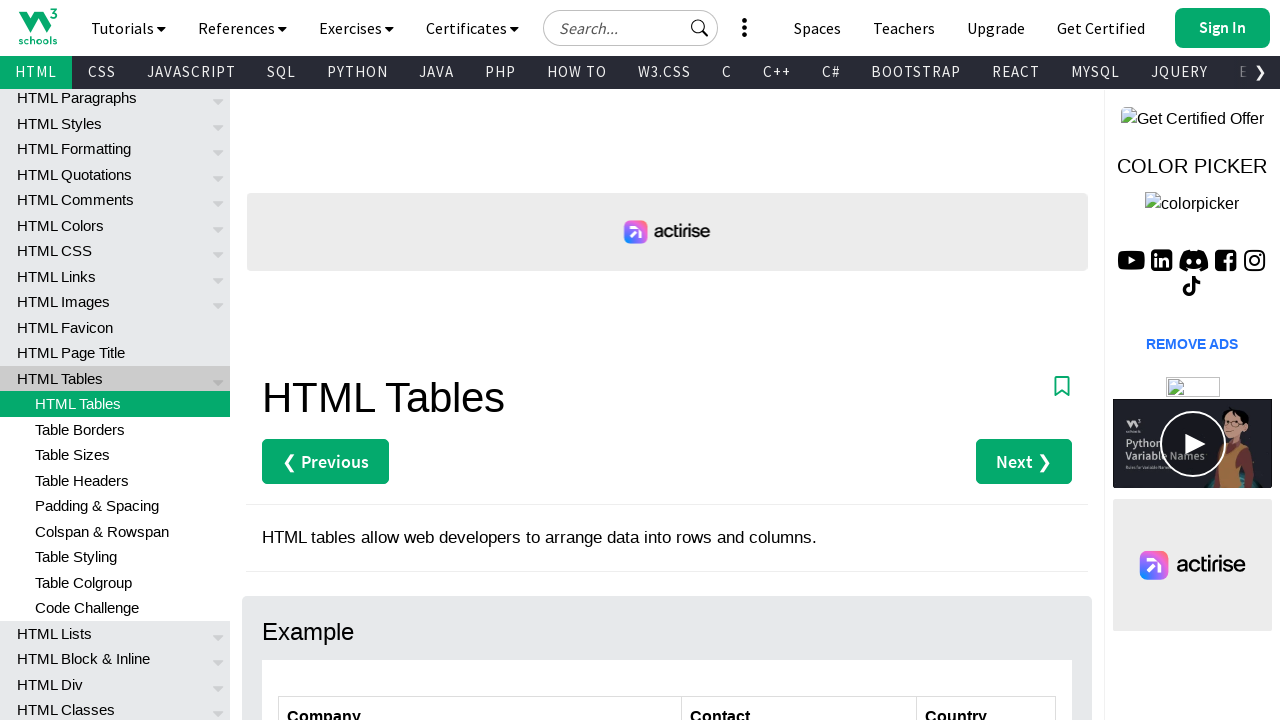

Retrieved cells from row 1
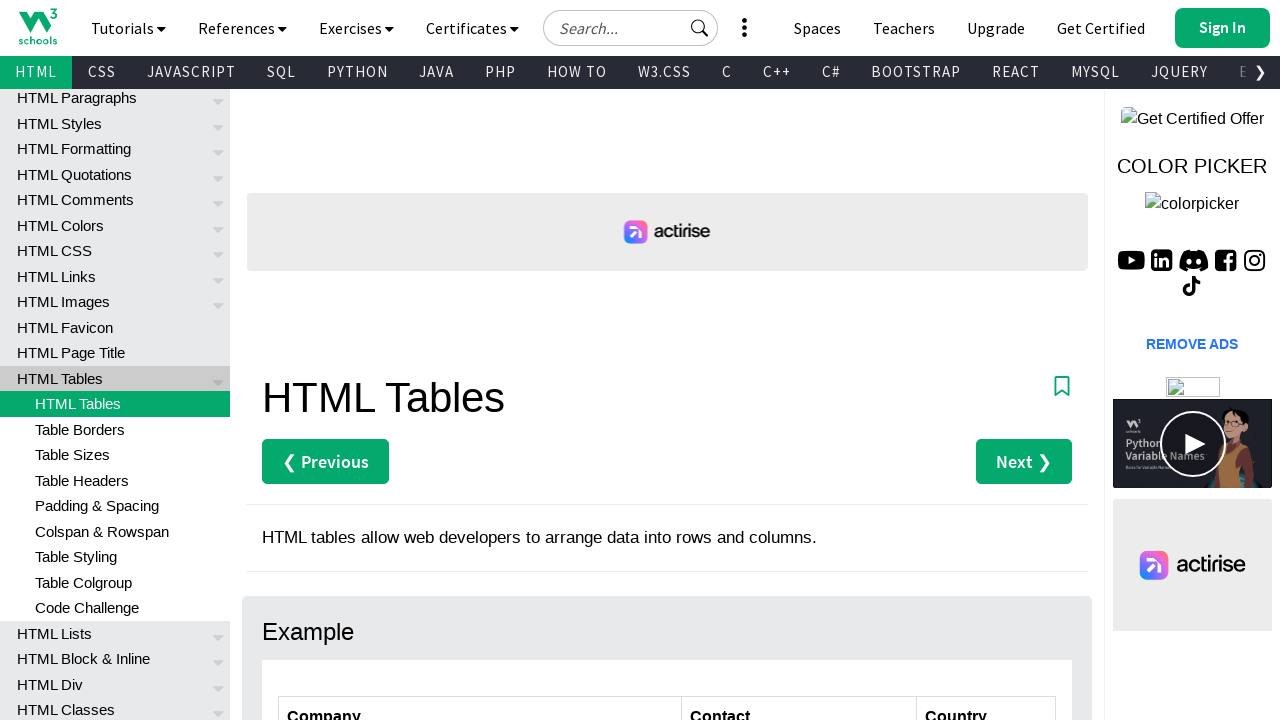

Row 1 contains 3 cells
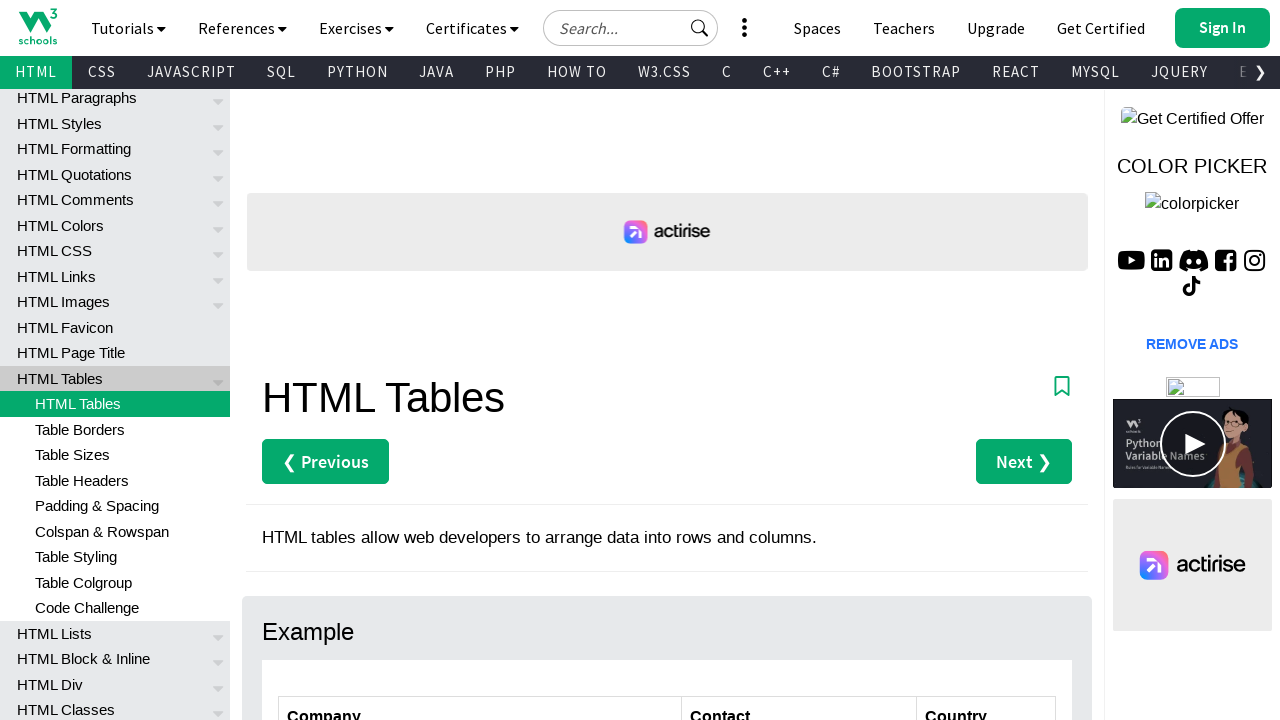

Extracted text from row 1, column 1: 'Alfreds Futterkiste'
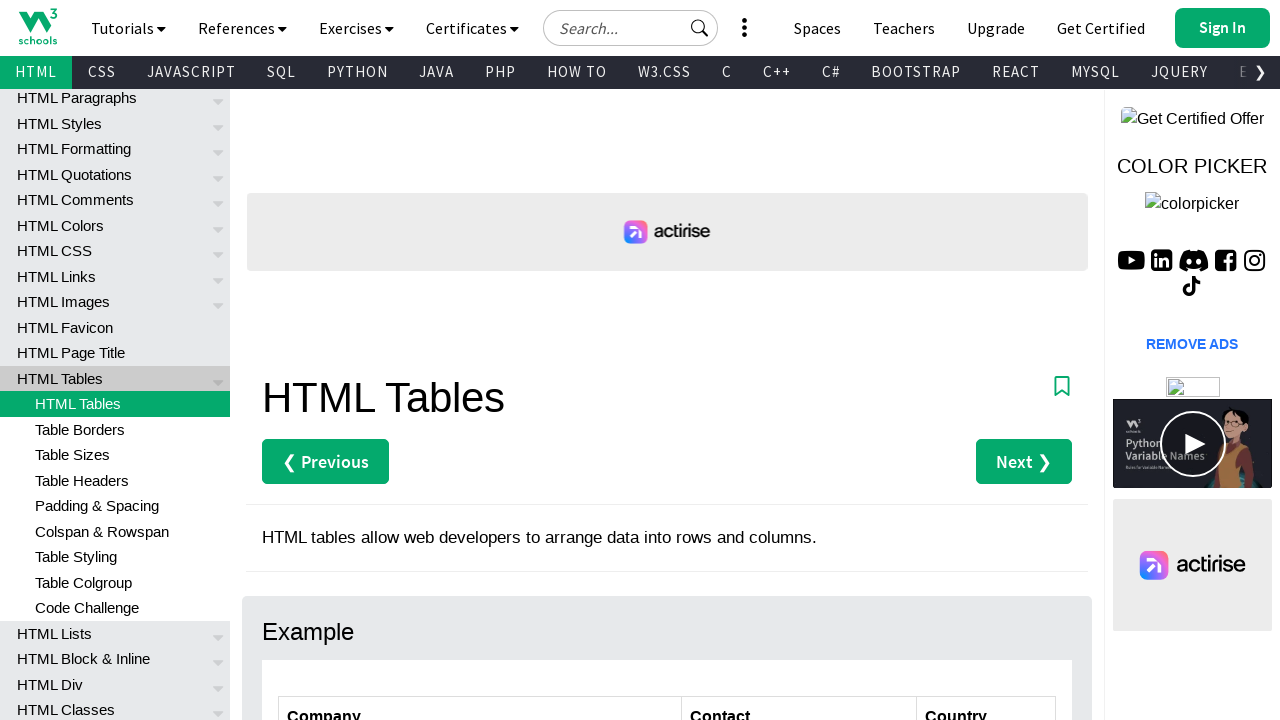

Extracted text from row 1, column 2: 'Maria Anders'
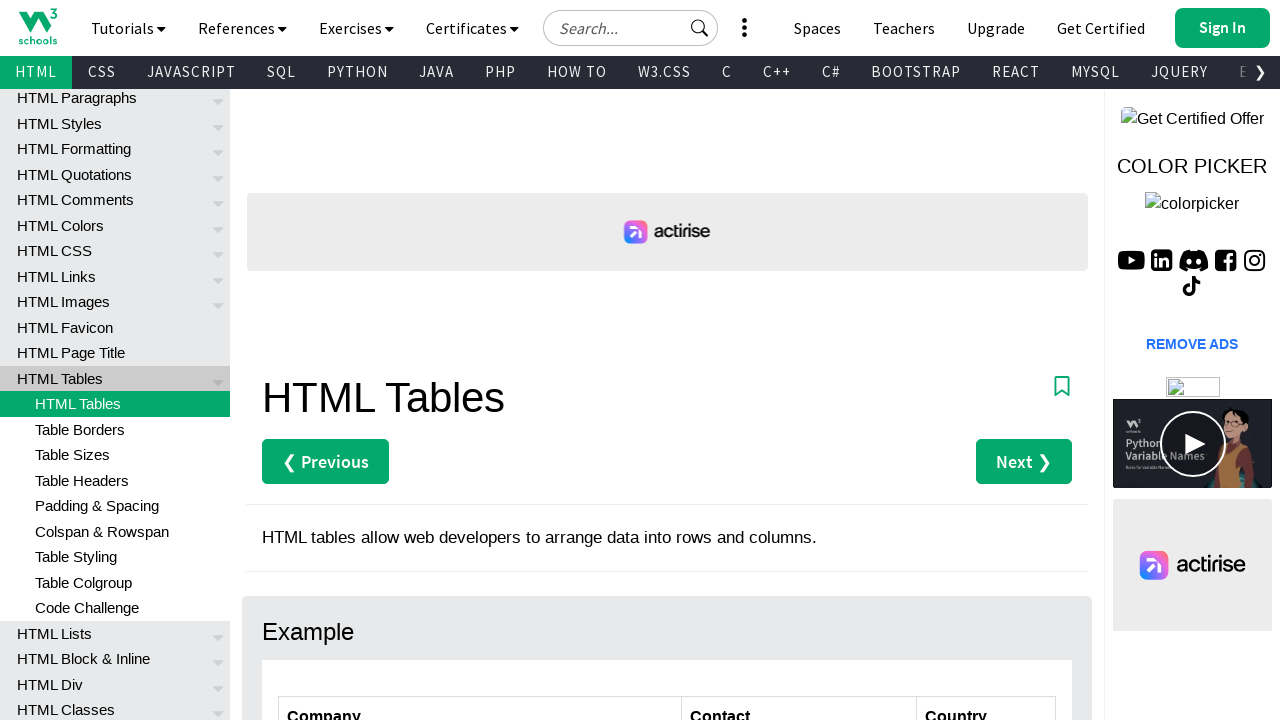

Extracted text from row 1, column 3: 'Germany'
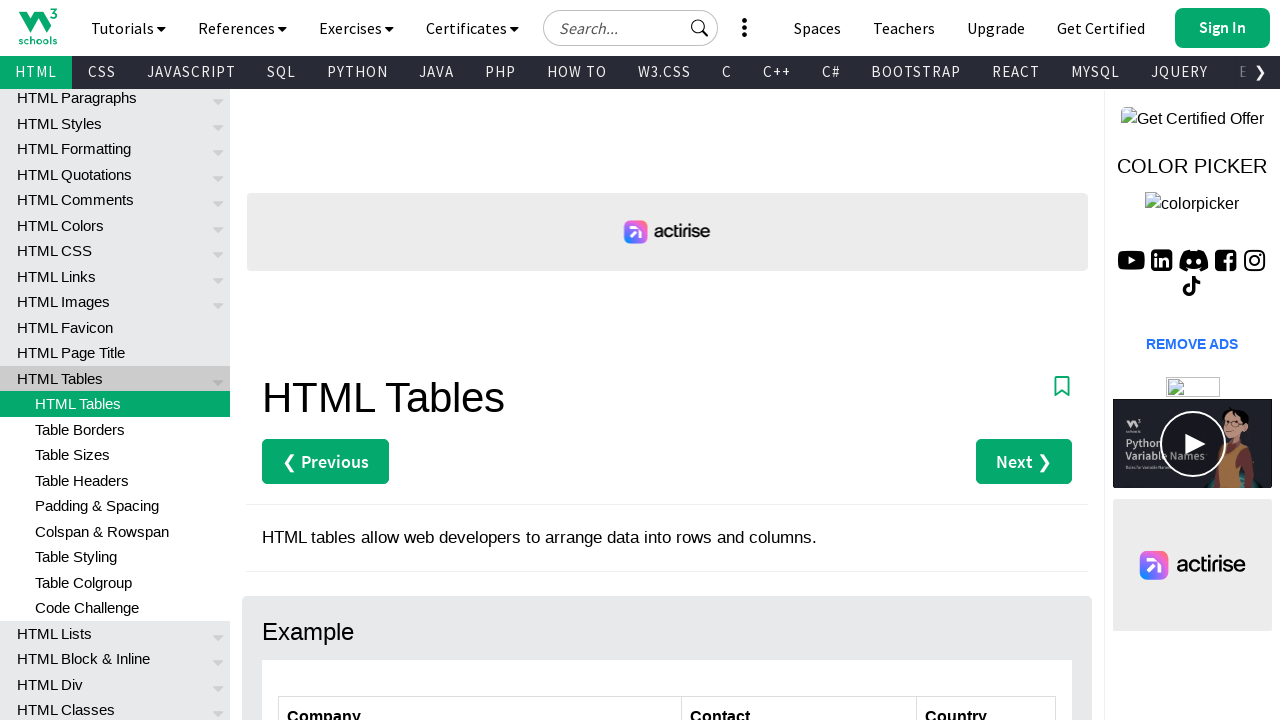

Retrieved cells from row 2
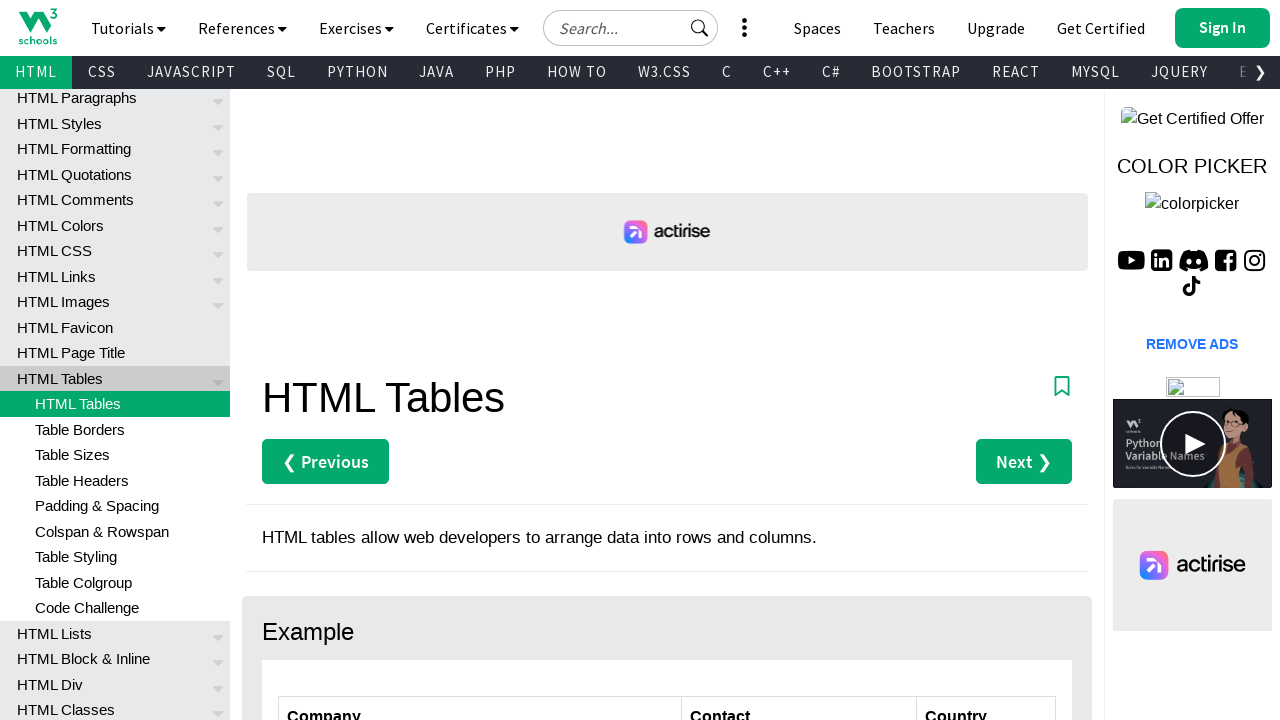

Row 2 contains 3 cells
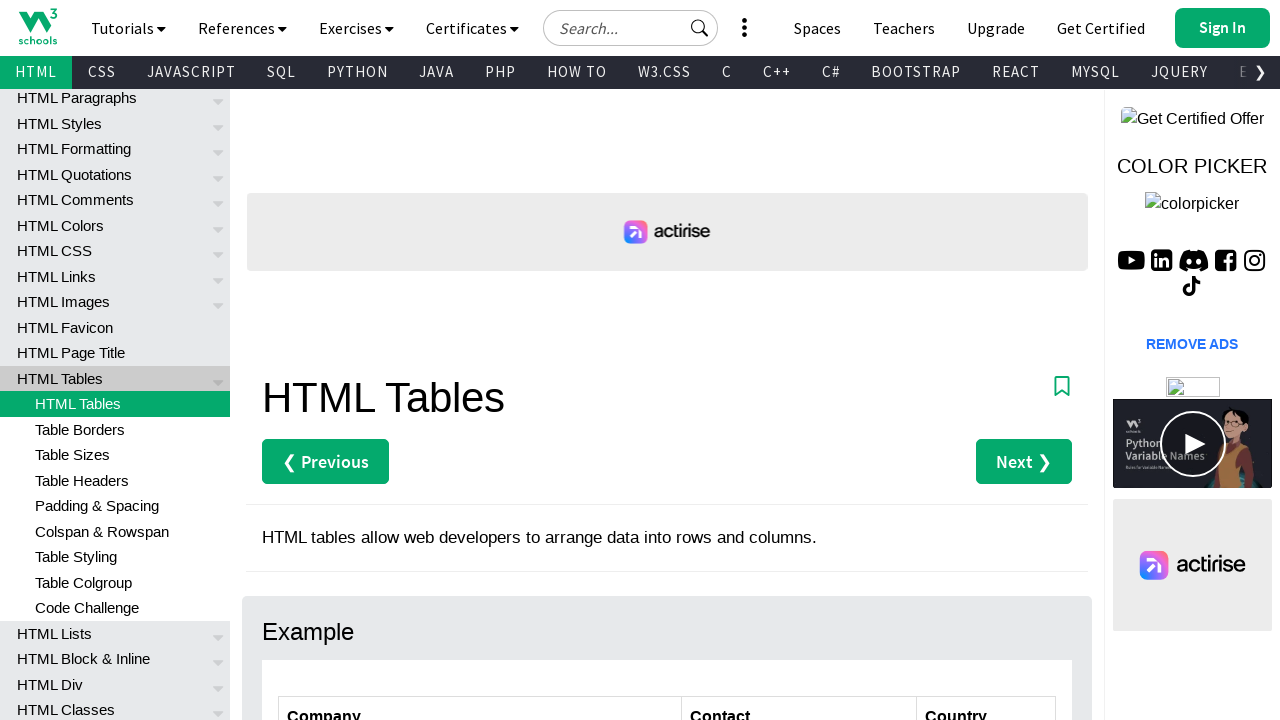

Extracted text from row 2, column 1: 'Centro comercial Moctezuma'
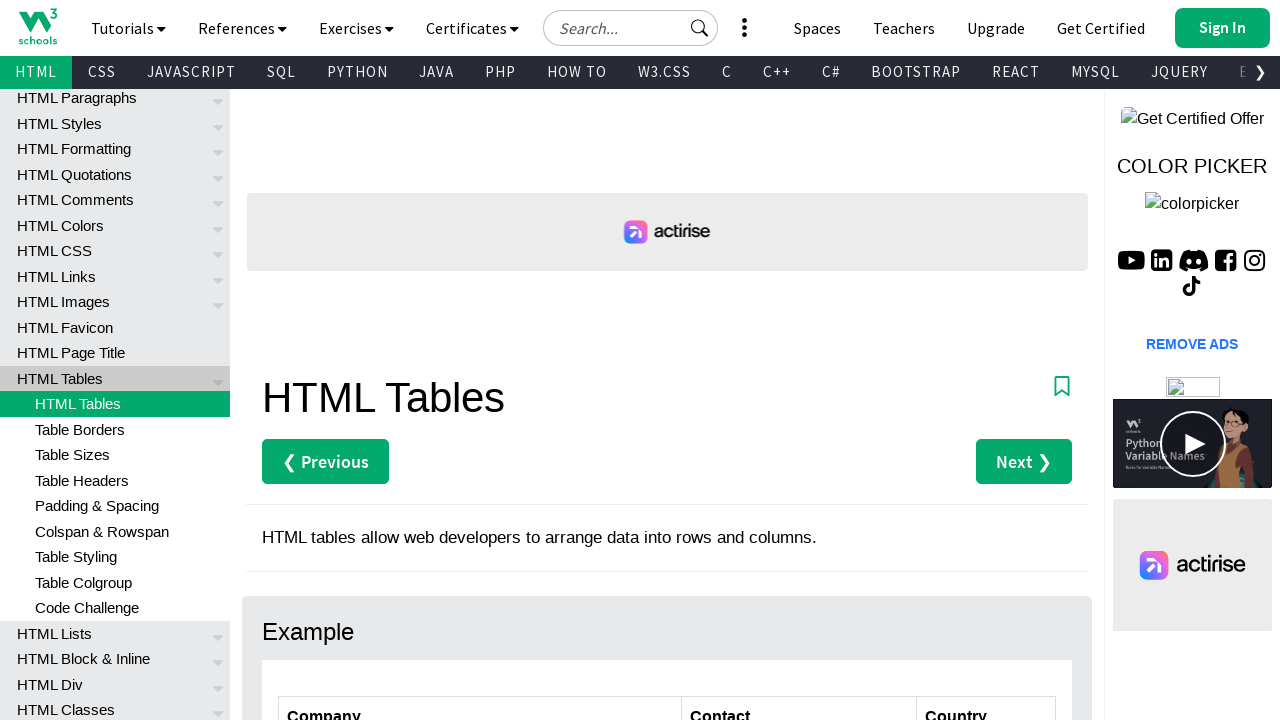

Extracted text from row 2, column 2: 'Francisco Chang'
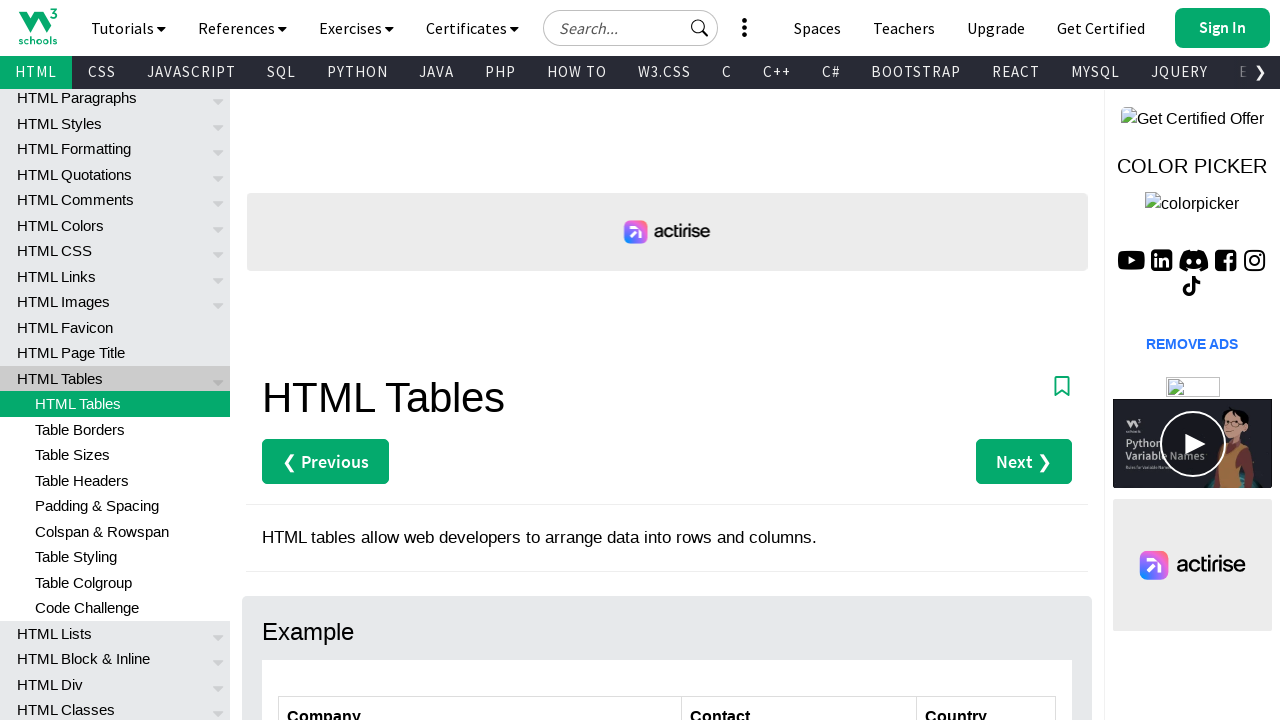

Extracted text from row 2, column 3: 'Mexico'
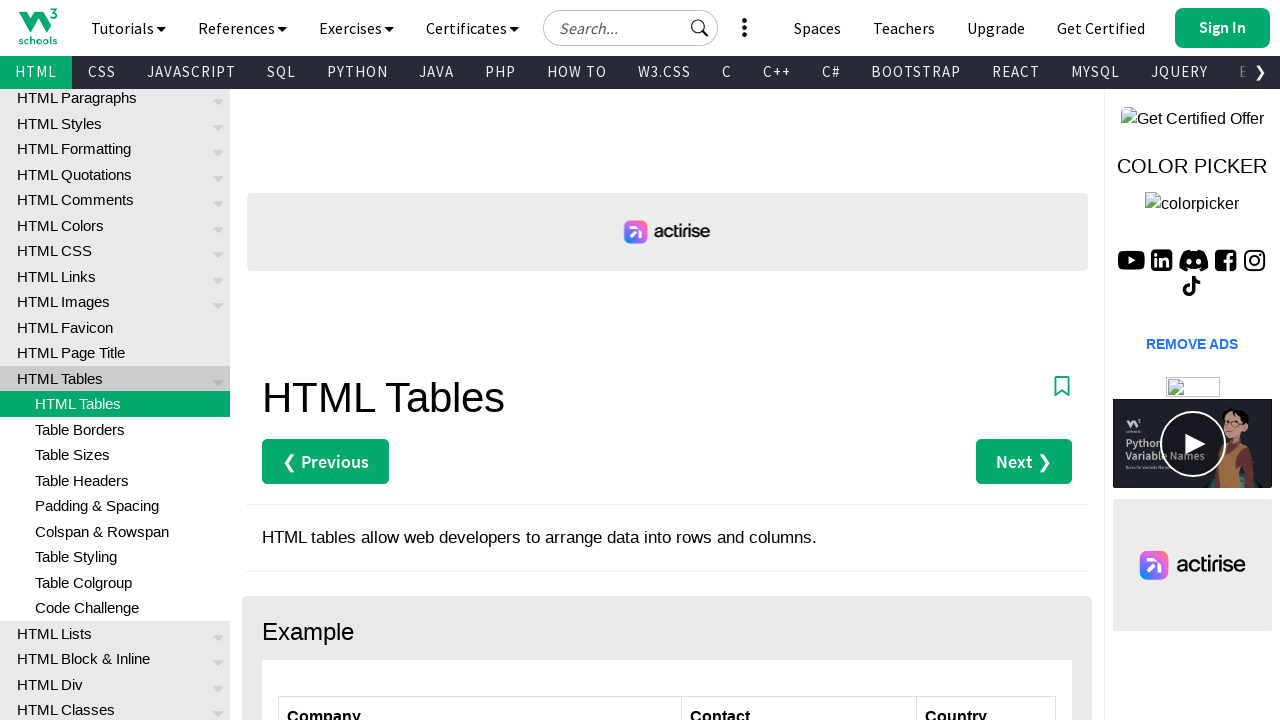

Retrieved cells from row 3
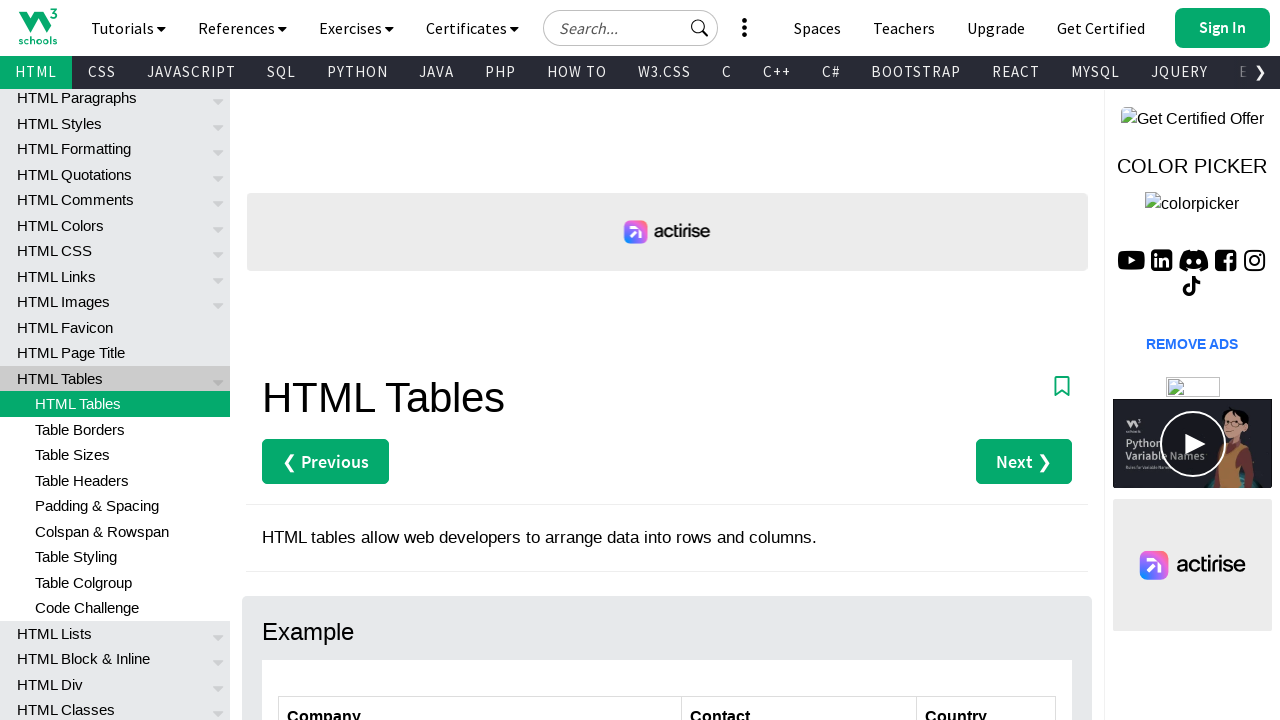

Row 3 contains 3 cells
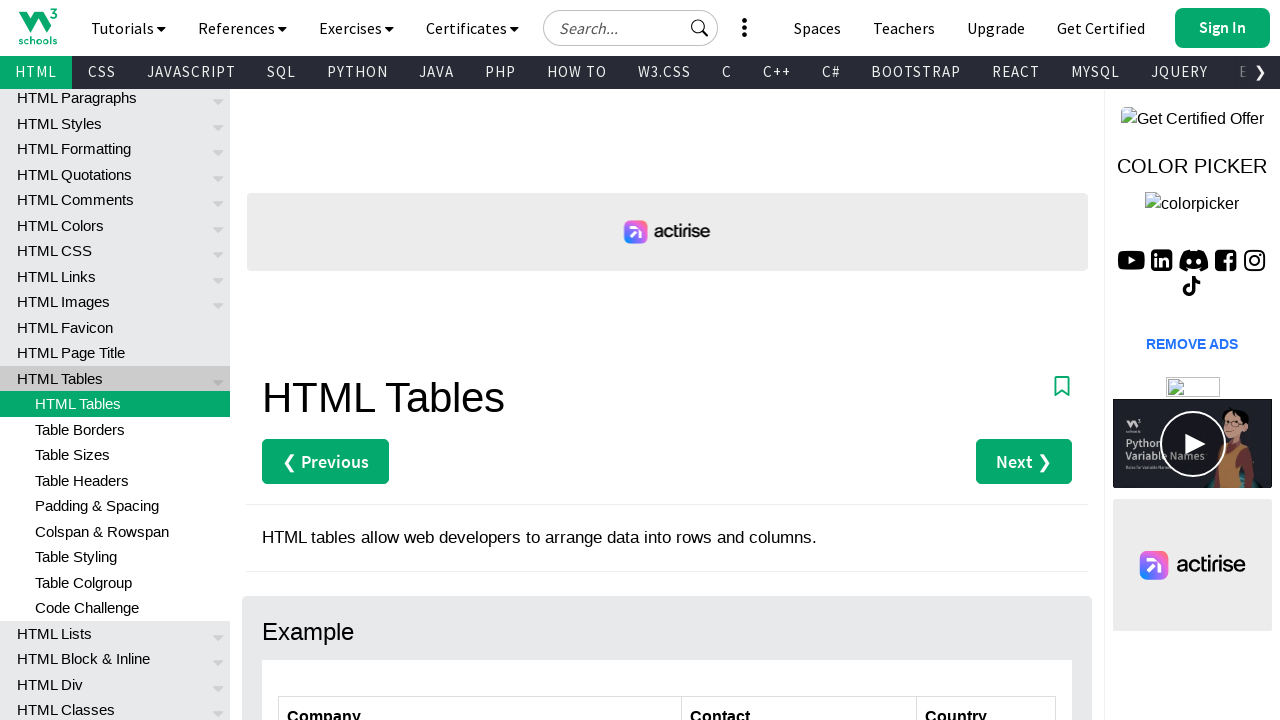

Extracted text from row 3, column 1: 'Ernst Handel'
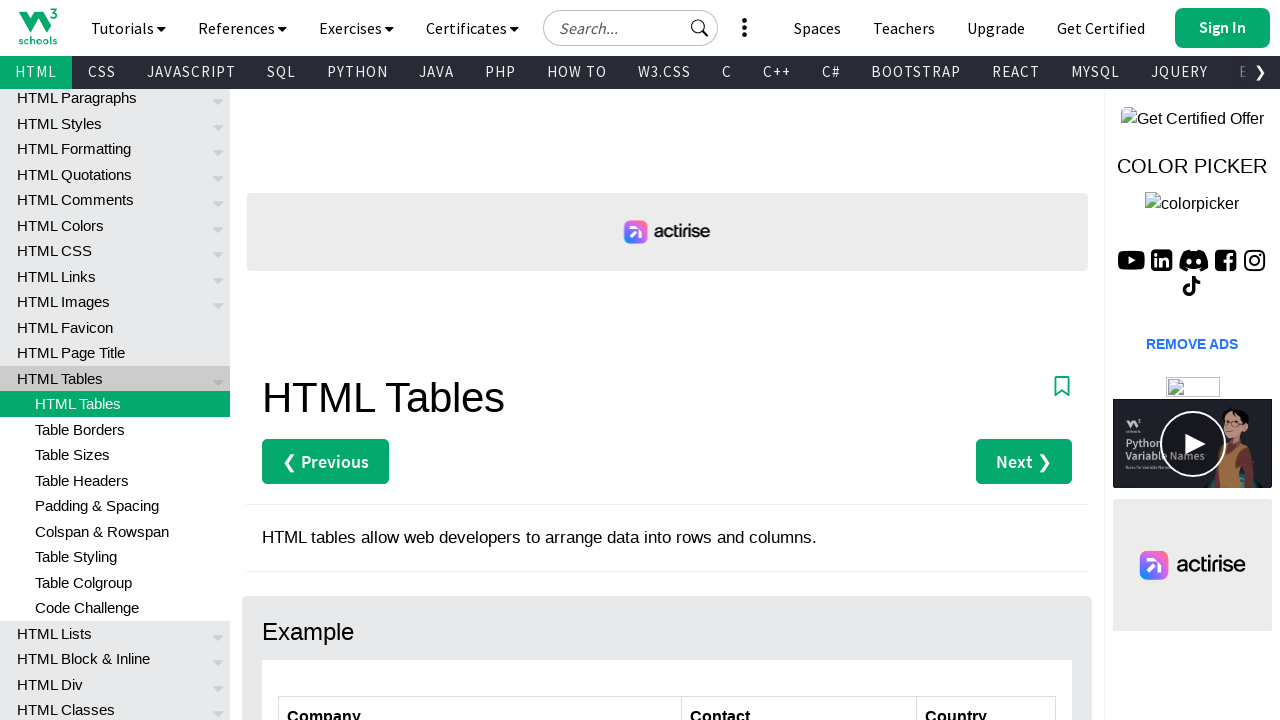

Extracted text from row 3, column 2: 'Roland Mendel'
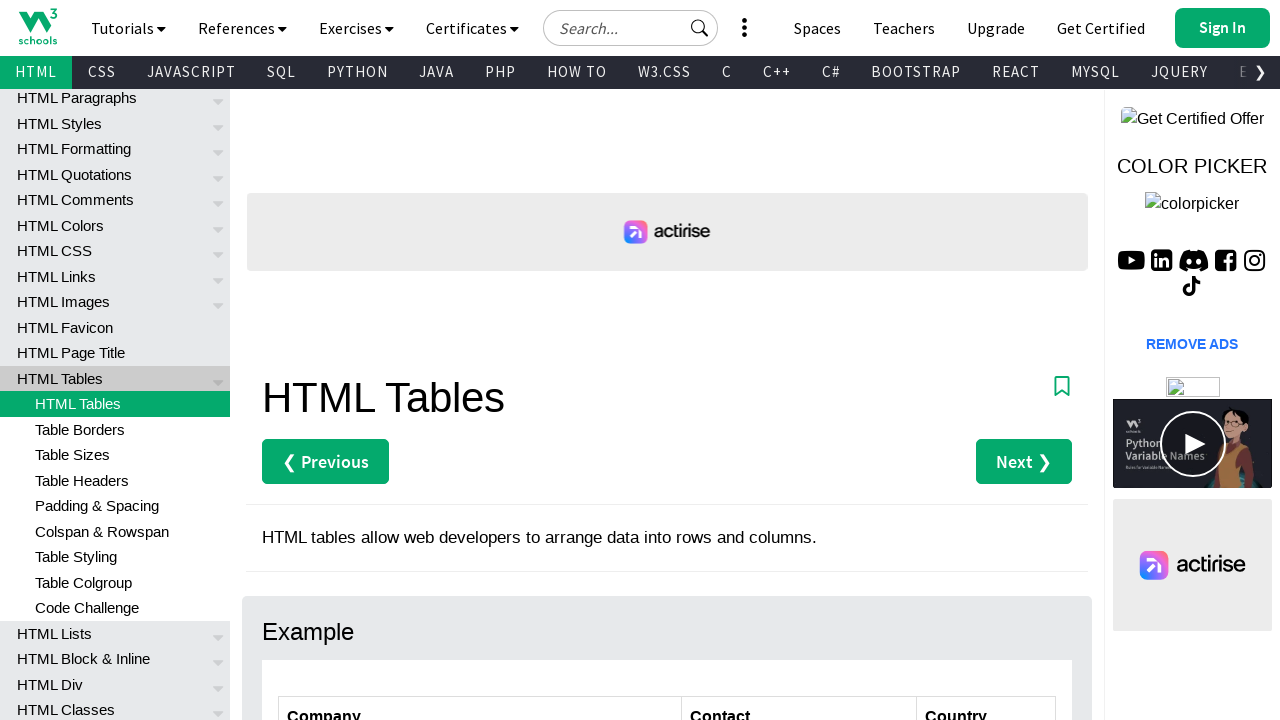

Extracted text from row 3, column 3: 'Austria'
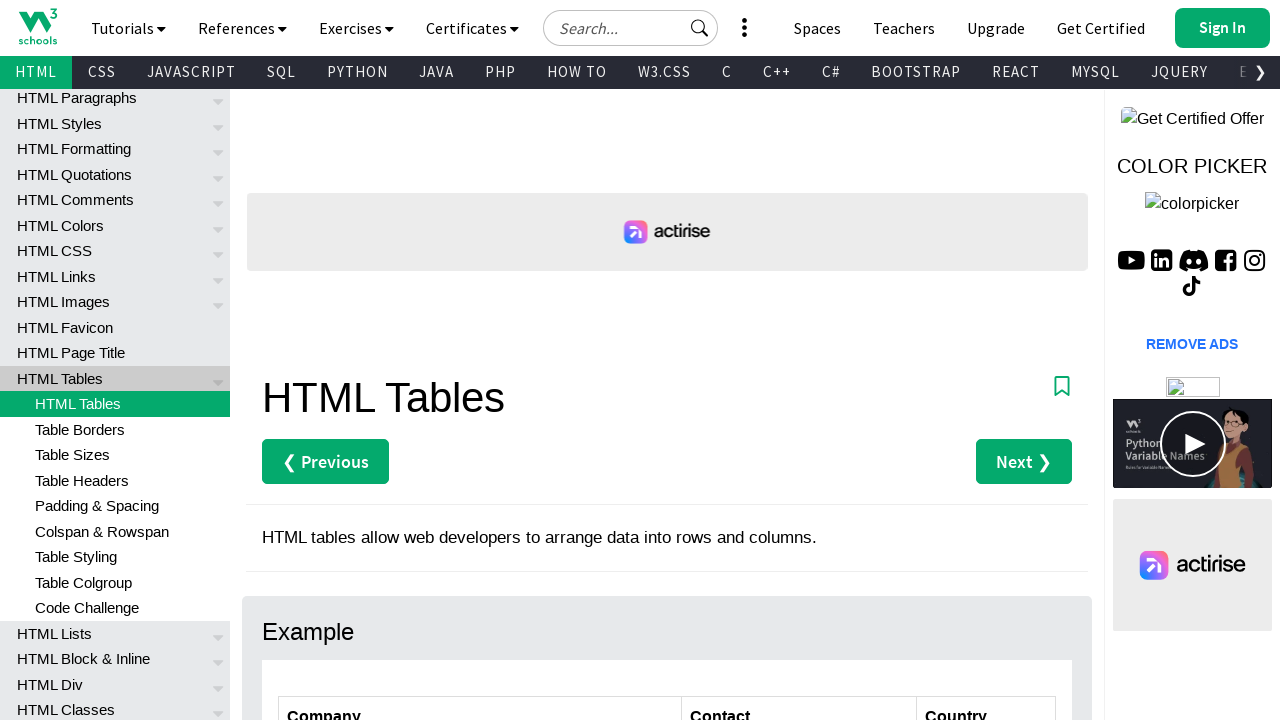

Retrieved cells from row 4
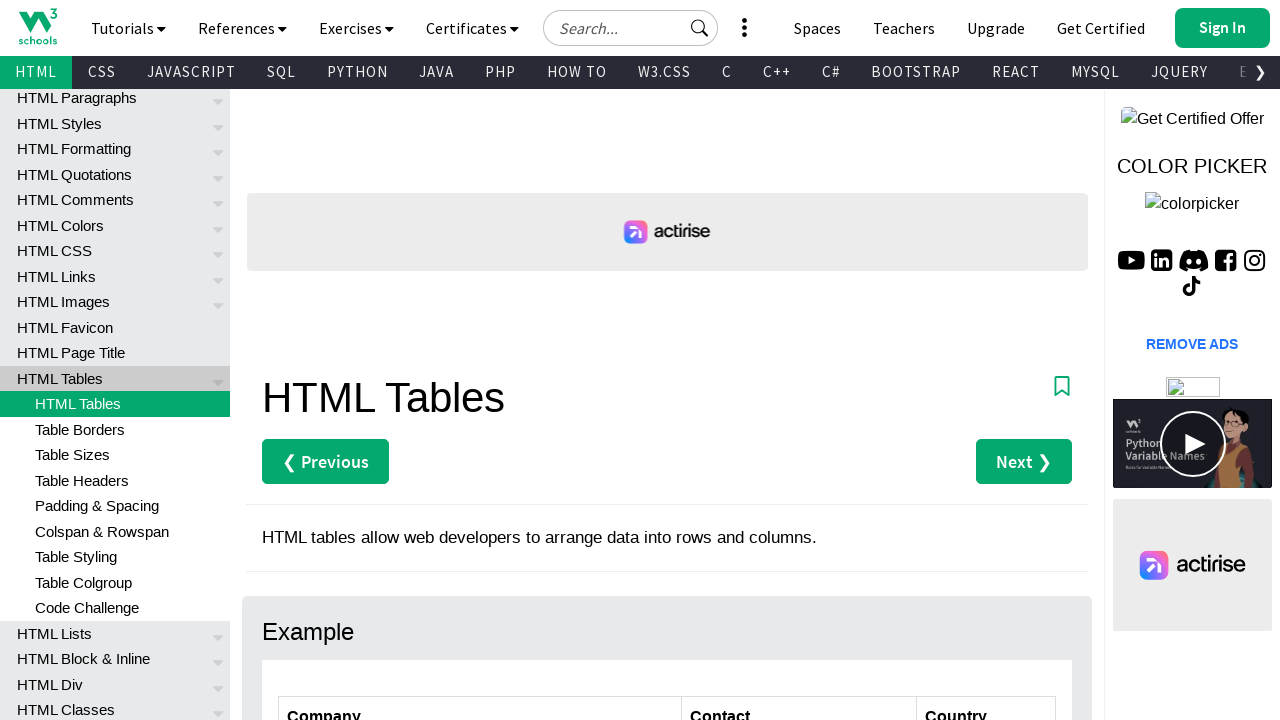

Row 4 contains 3 cells
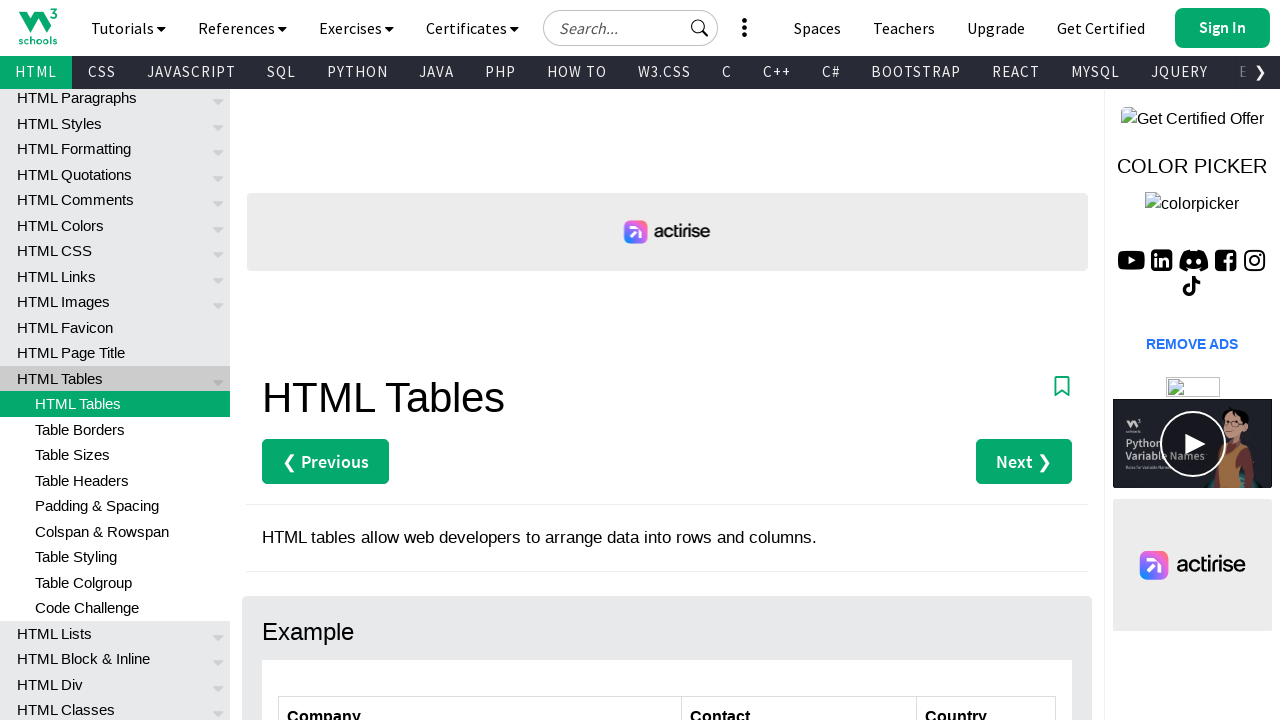

Extracted text from row 4, column 1: 'Island Trading'
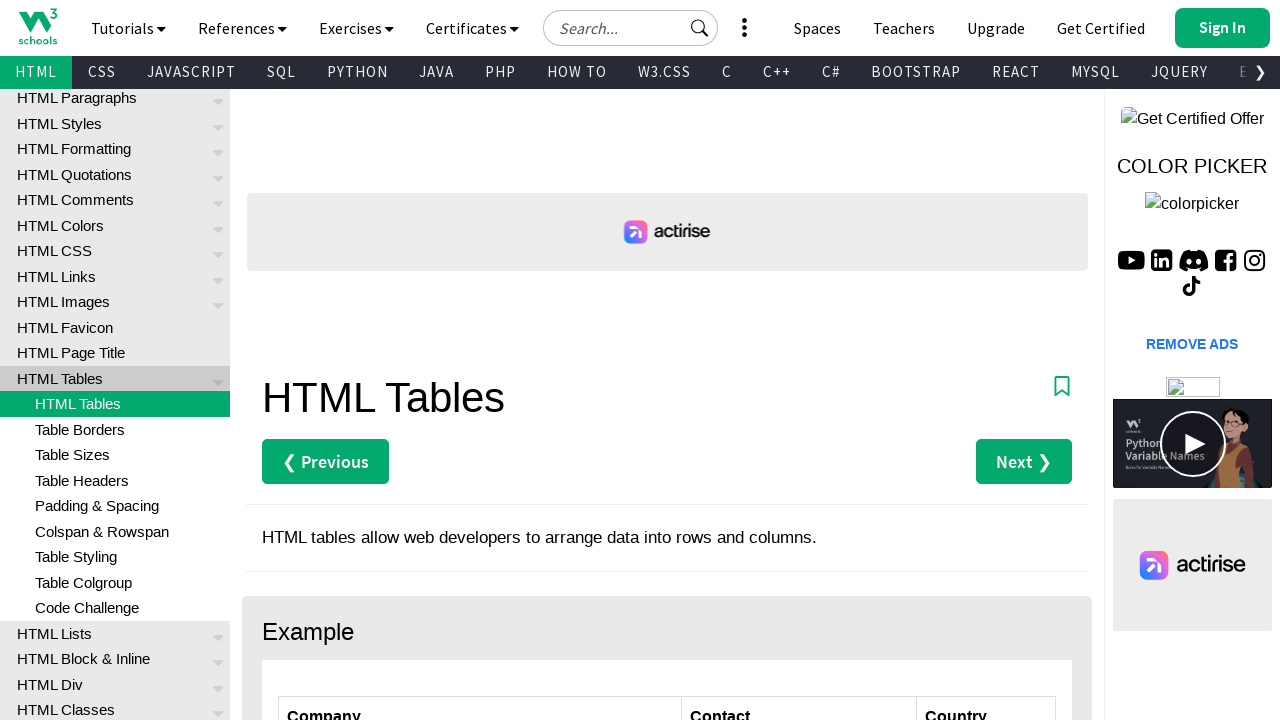

Extracted text from row 4, column 2: 'Helen Bennett'
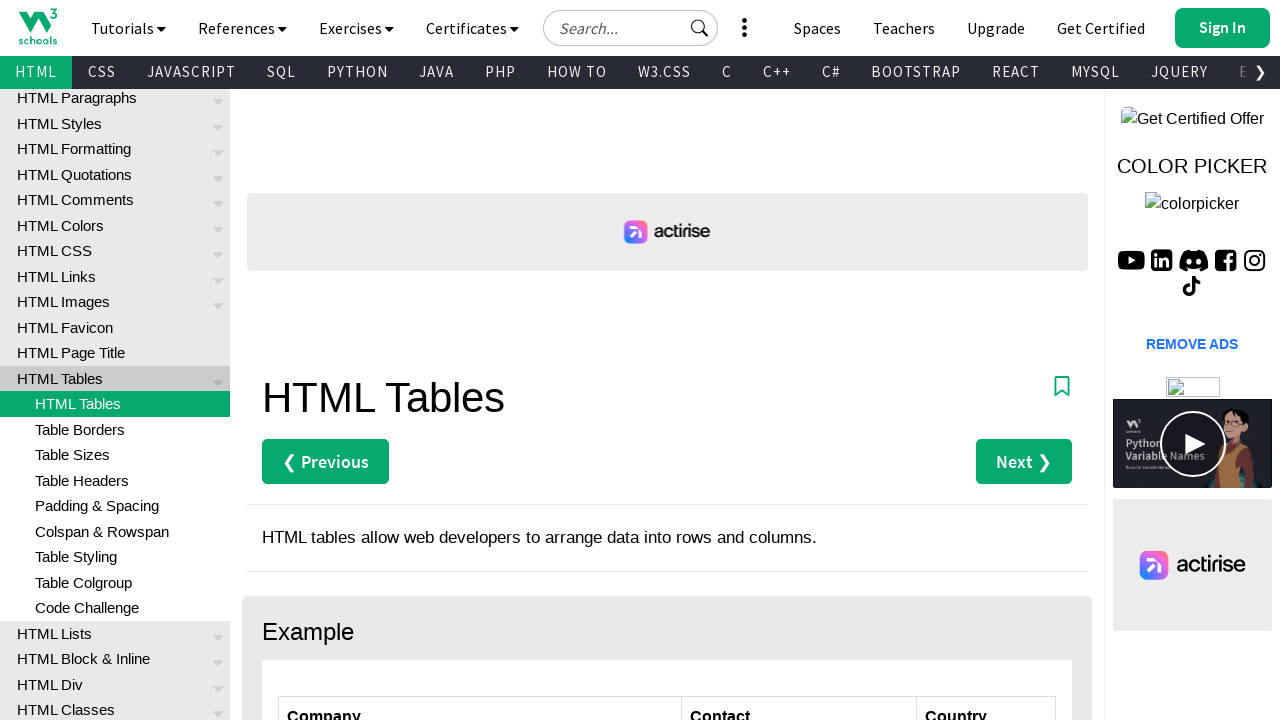

Extracted text from row 4, column 3: 'UK'
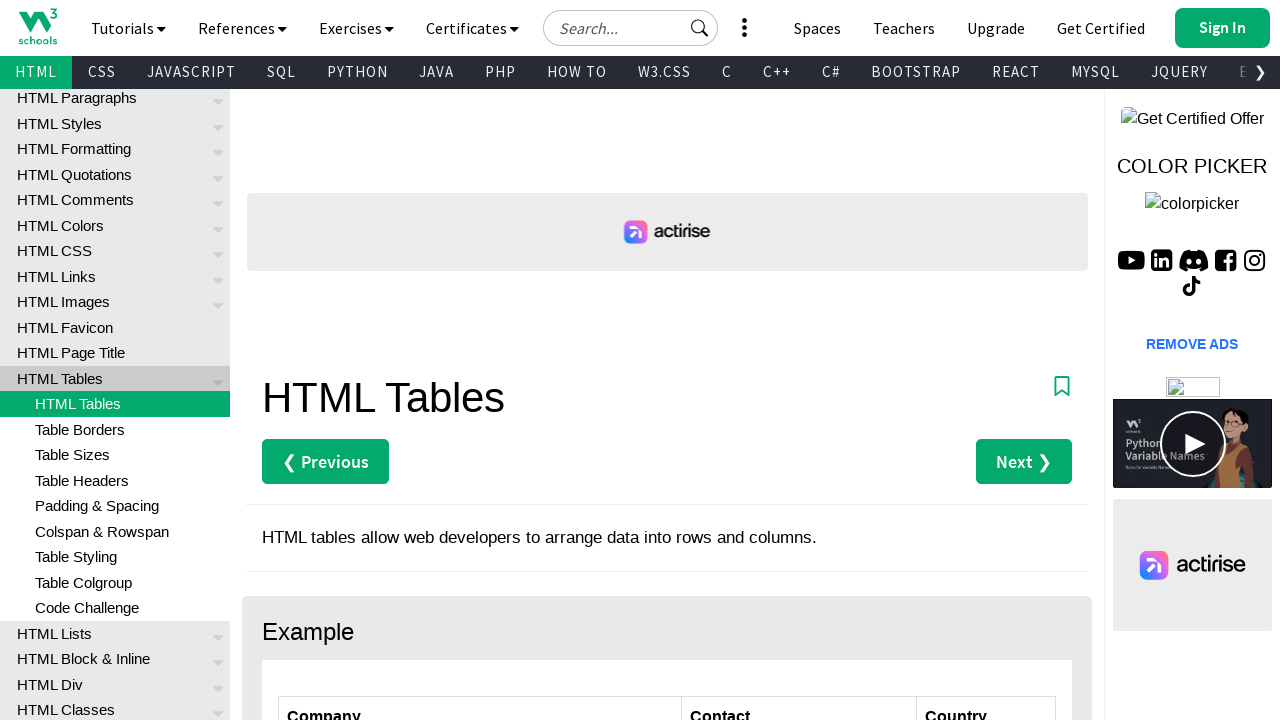

Retrieved cells from row 5
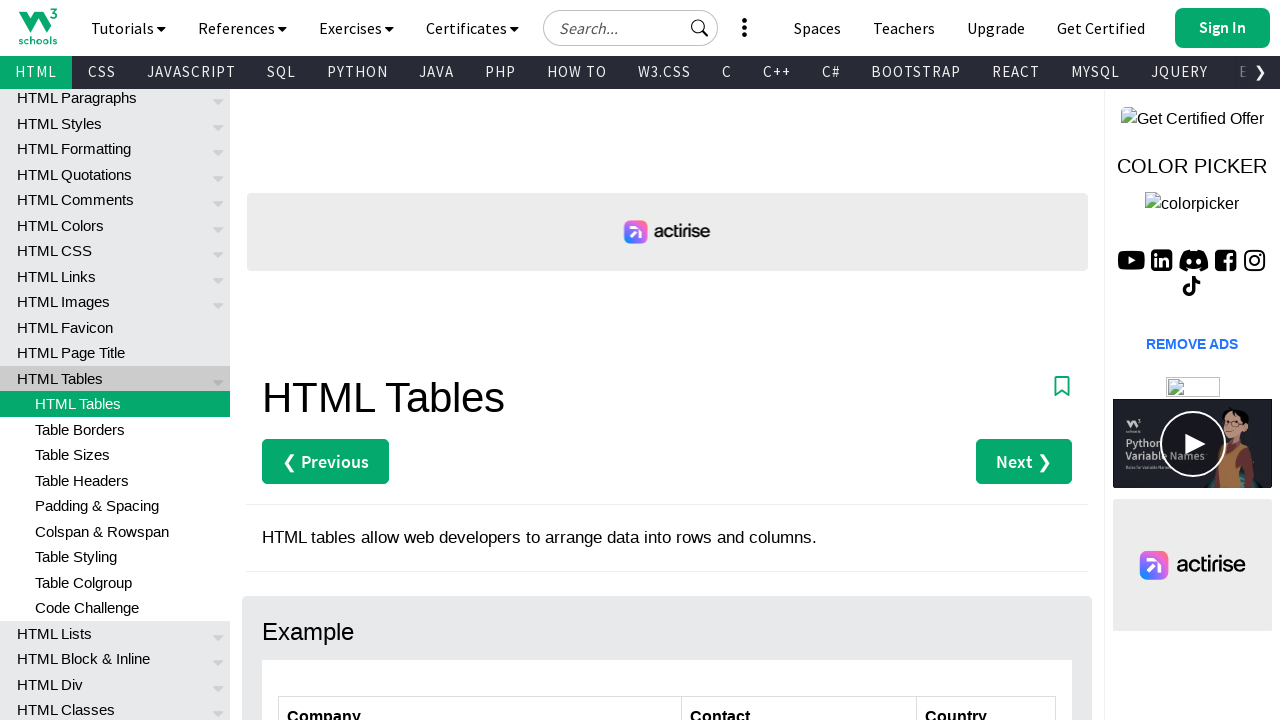

Row 5 contains 3 cells
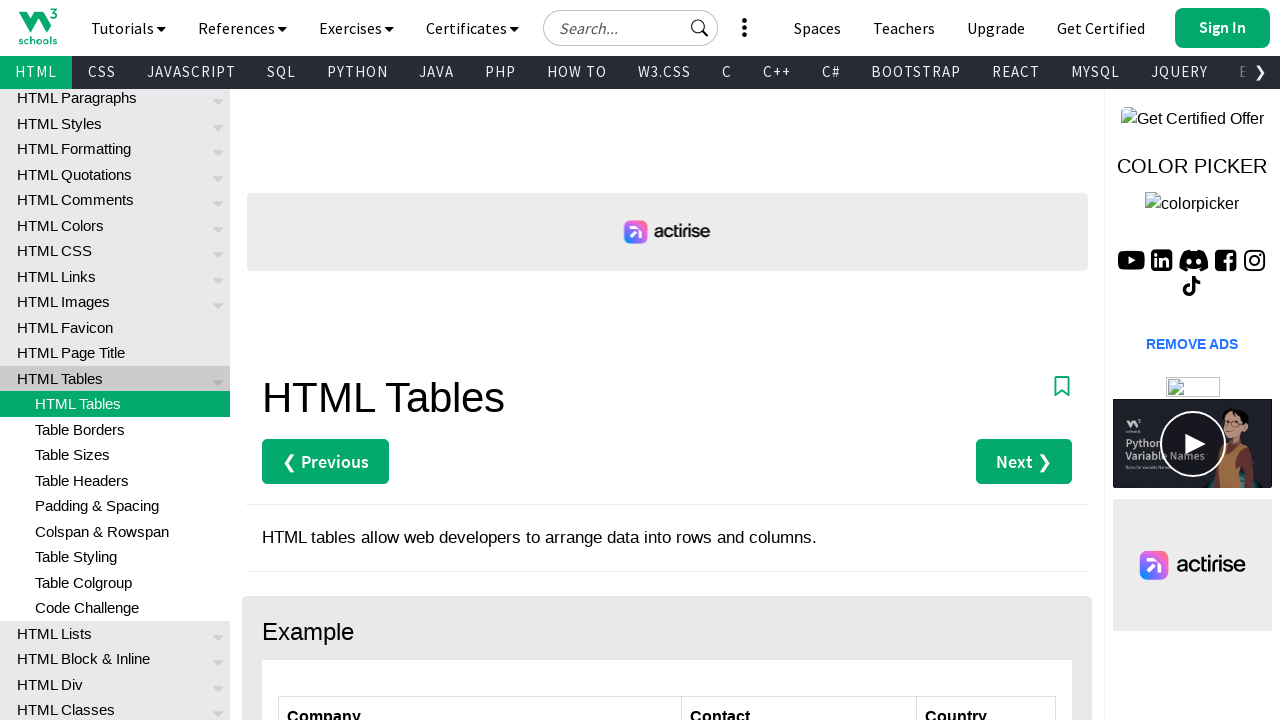

Extracted text from row 5, column 1: 'Laughing Bacchus Winecellars'
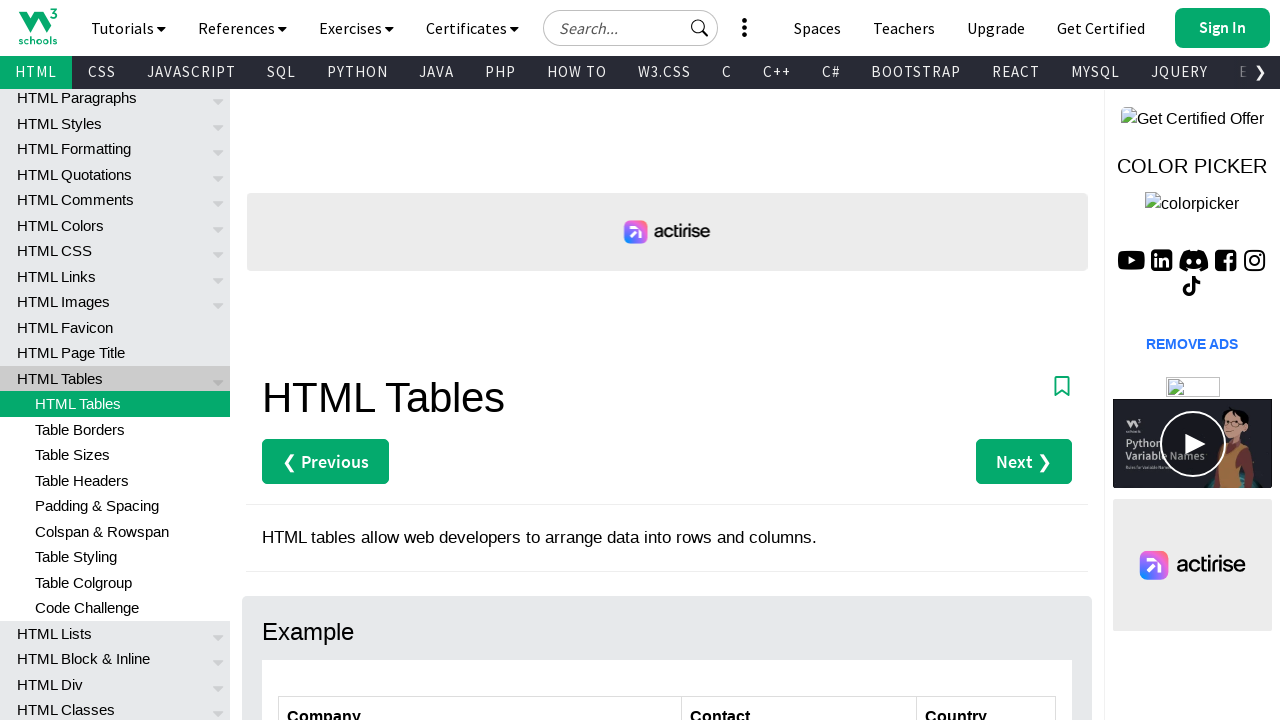

Extracted text from row 5, column 2: 'Yoshi Tannamuri'
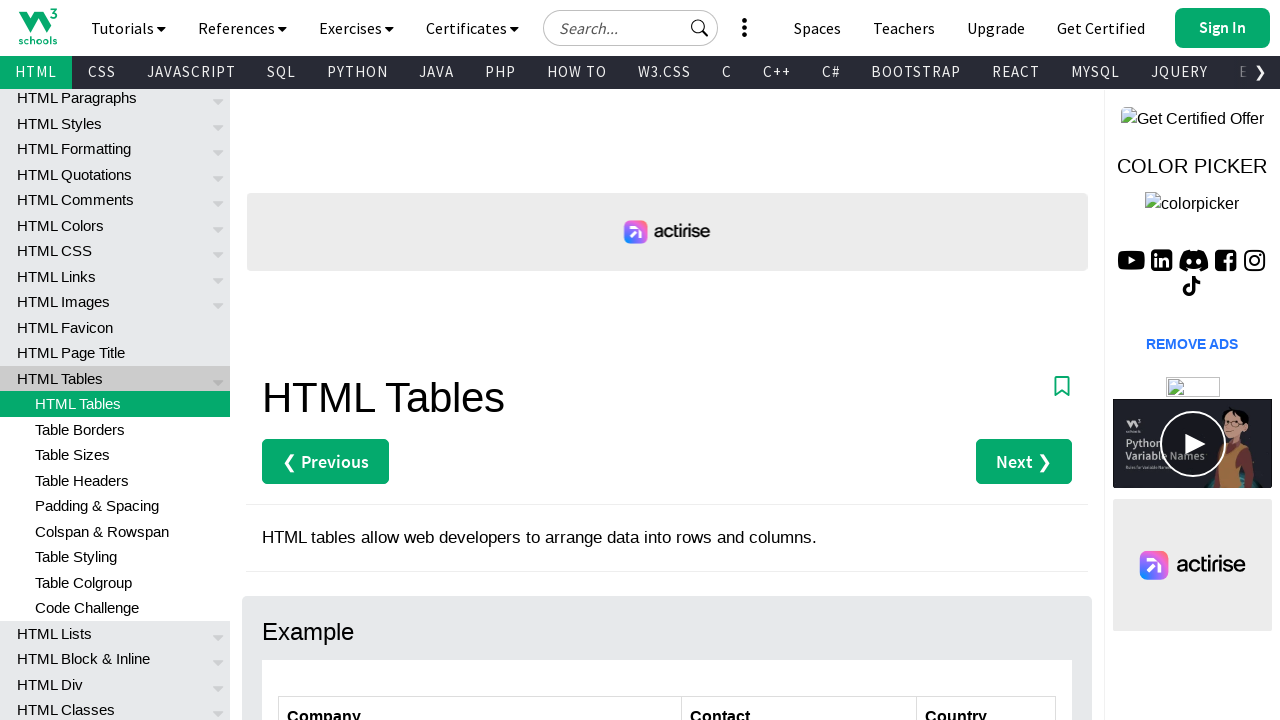

Extracted text from row 5, column 3: 'Canada'
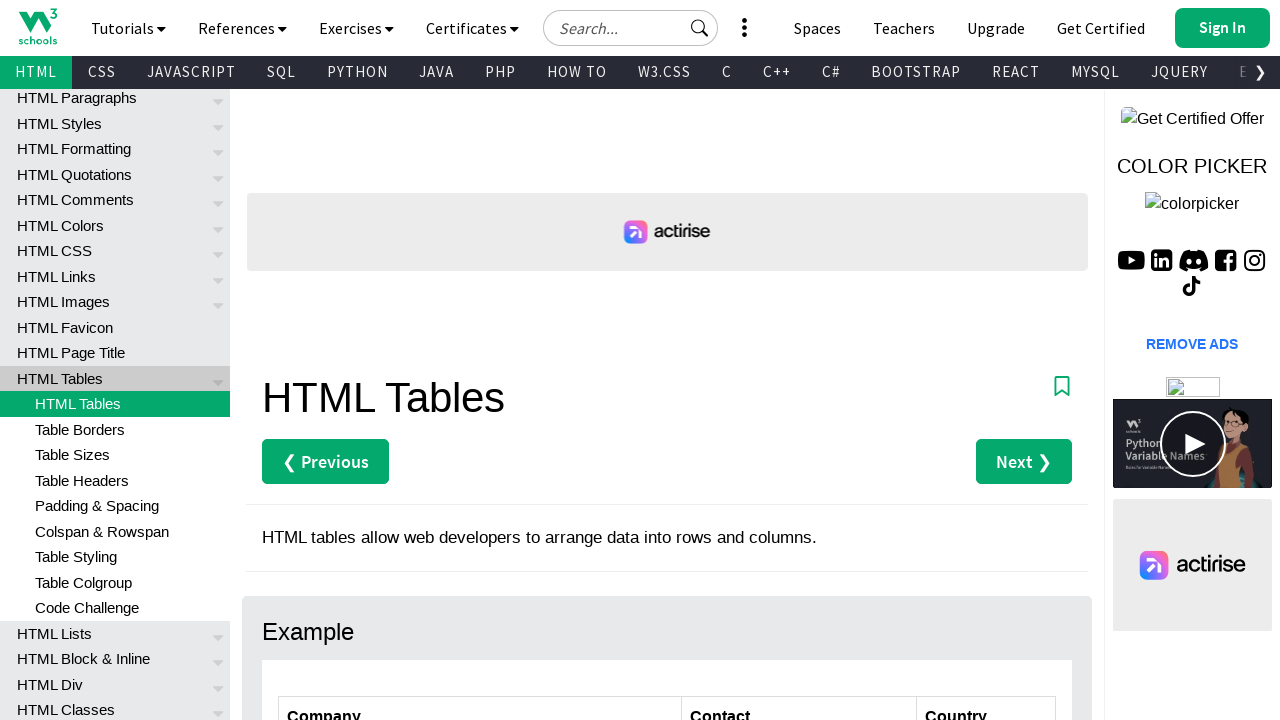

Retrieved cells from row 6
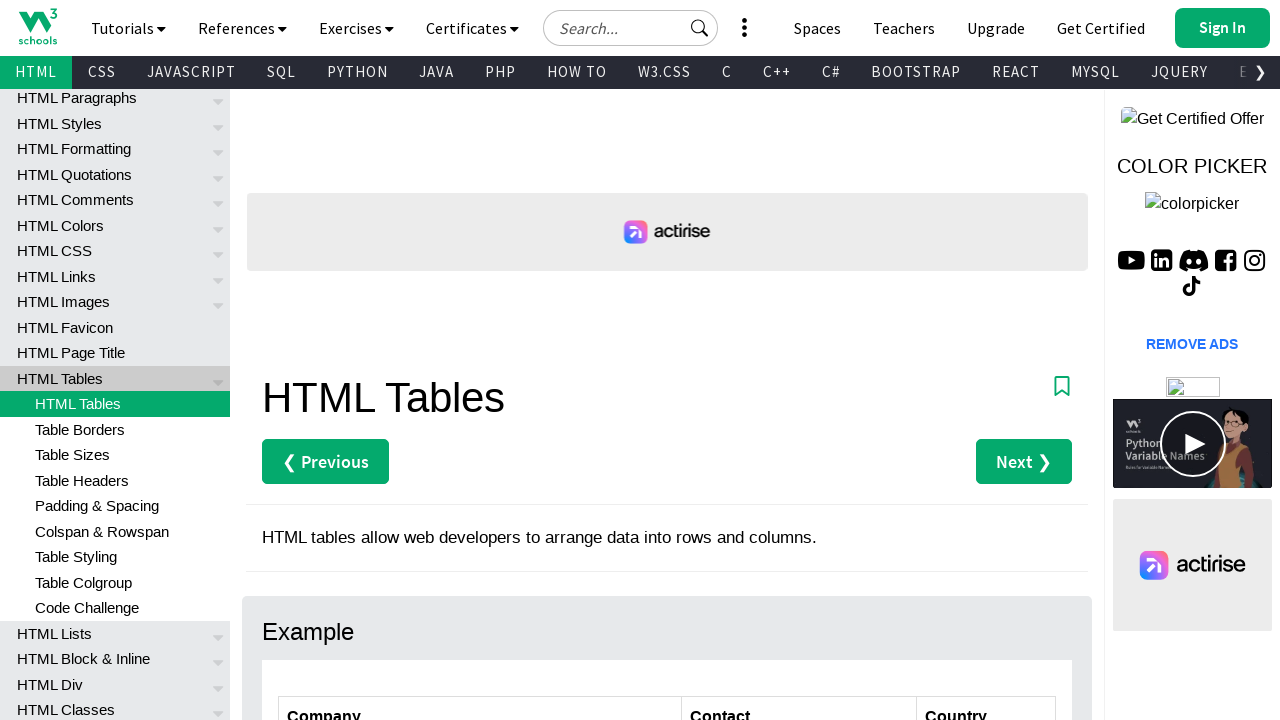

Row 6 contains 3 cells
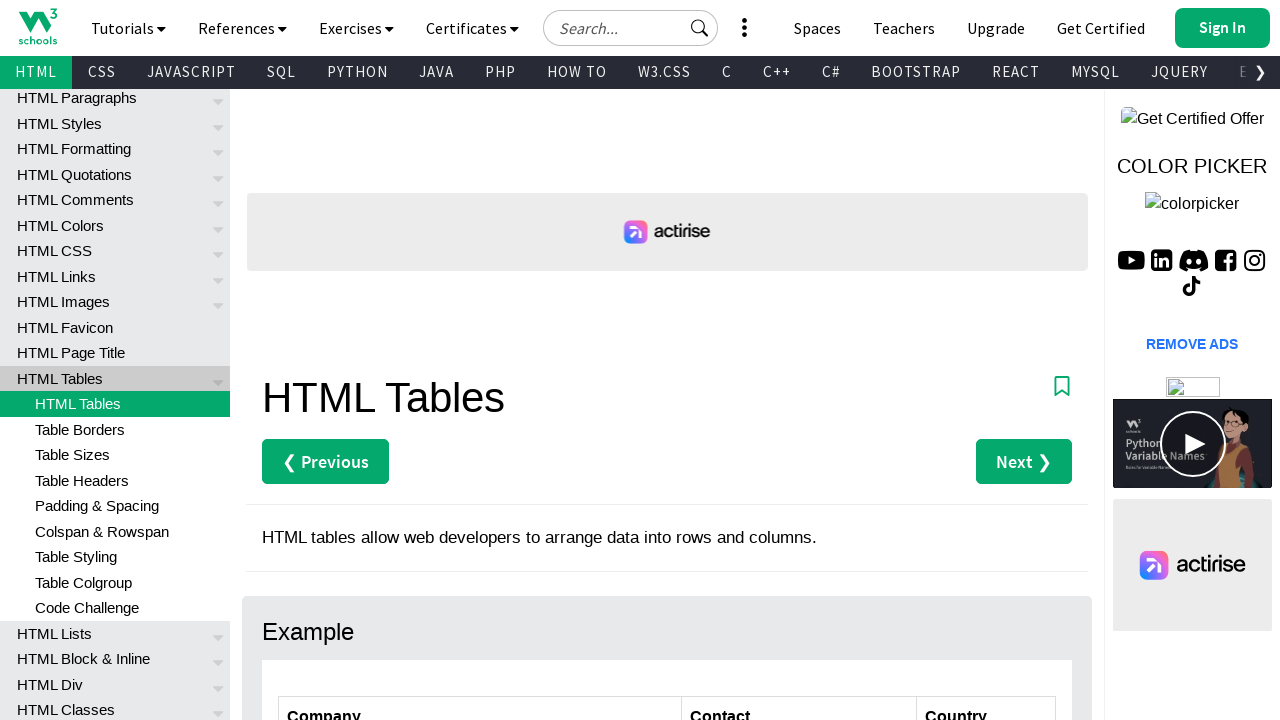

Extracted text from row 6, column 1: 'Magazzini Alimentari Riuniti'
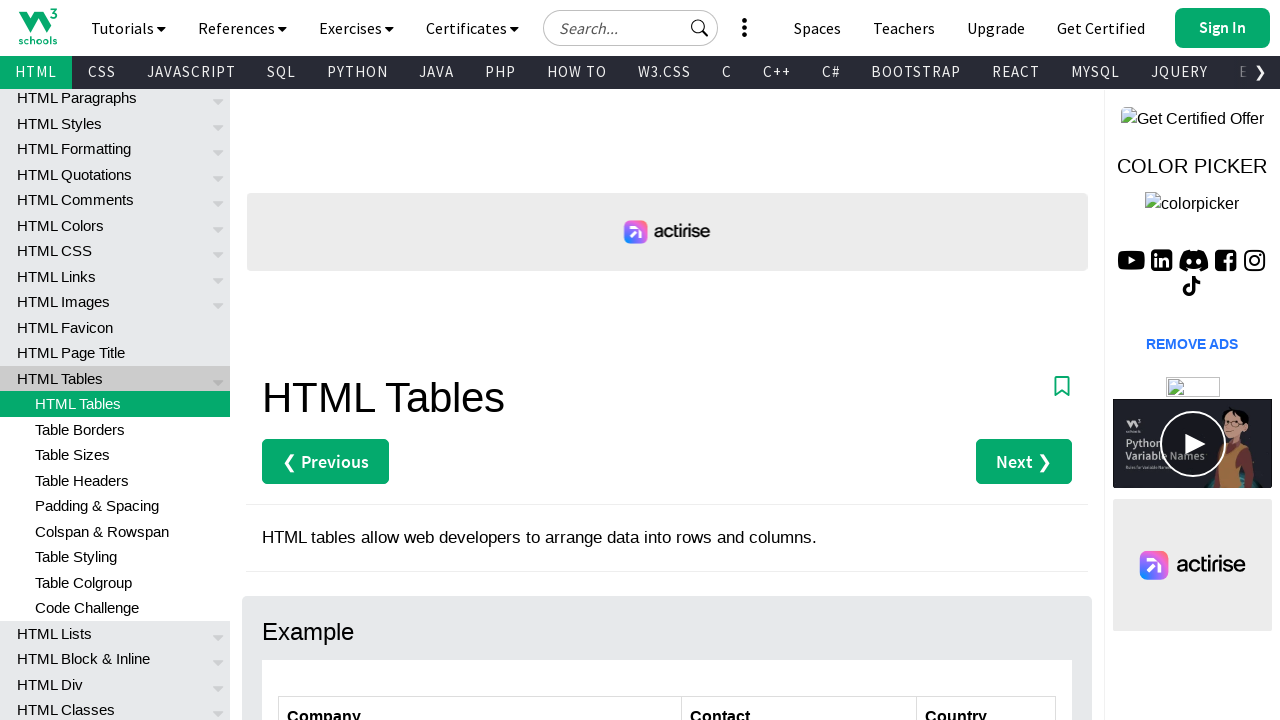

Extracted text from row 6, column 2: 'Giovanni Rovelli'
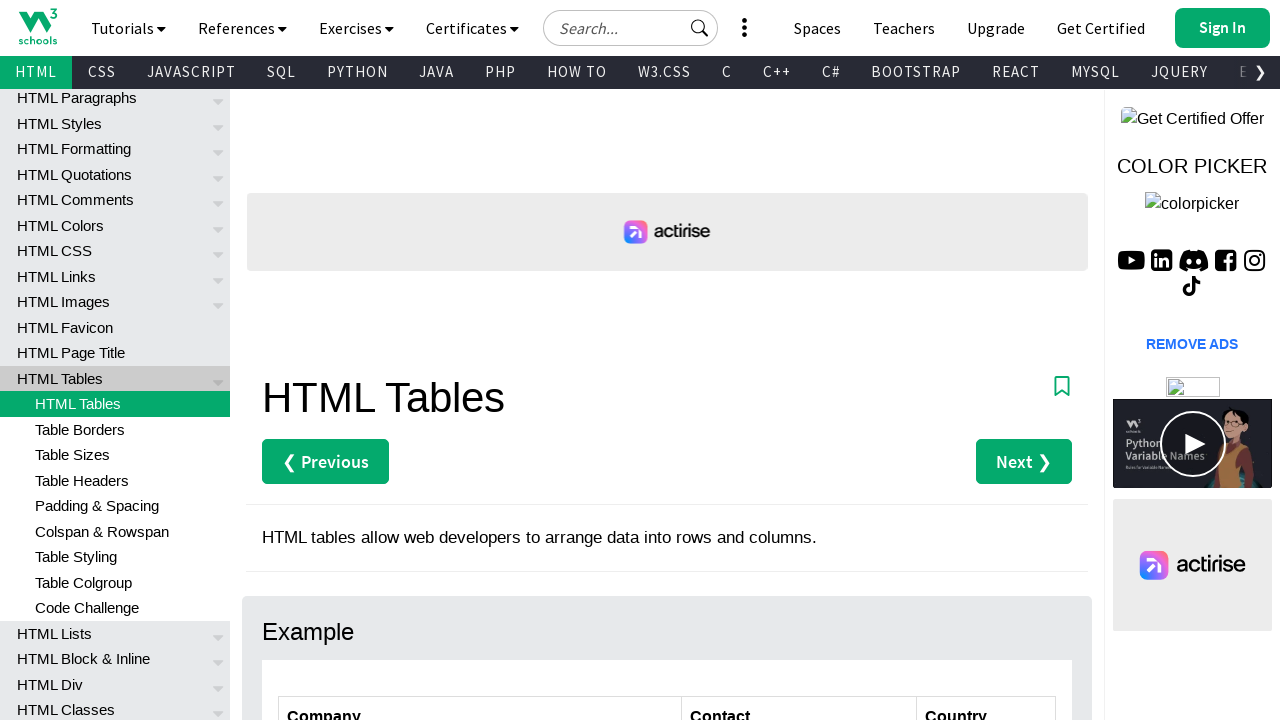

Extracted text from row 6, column 3: 'Italy'
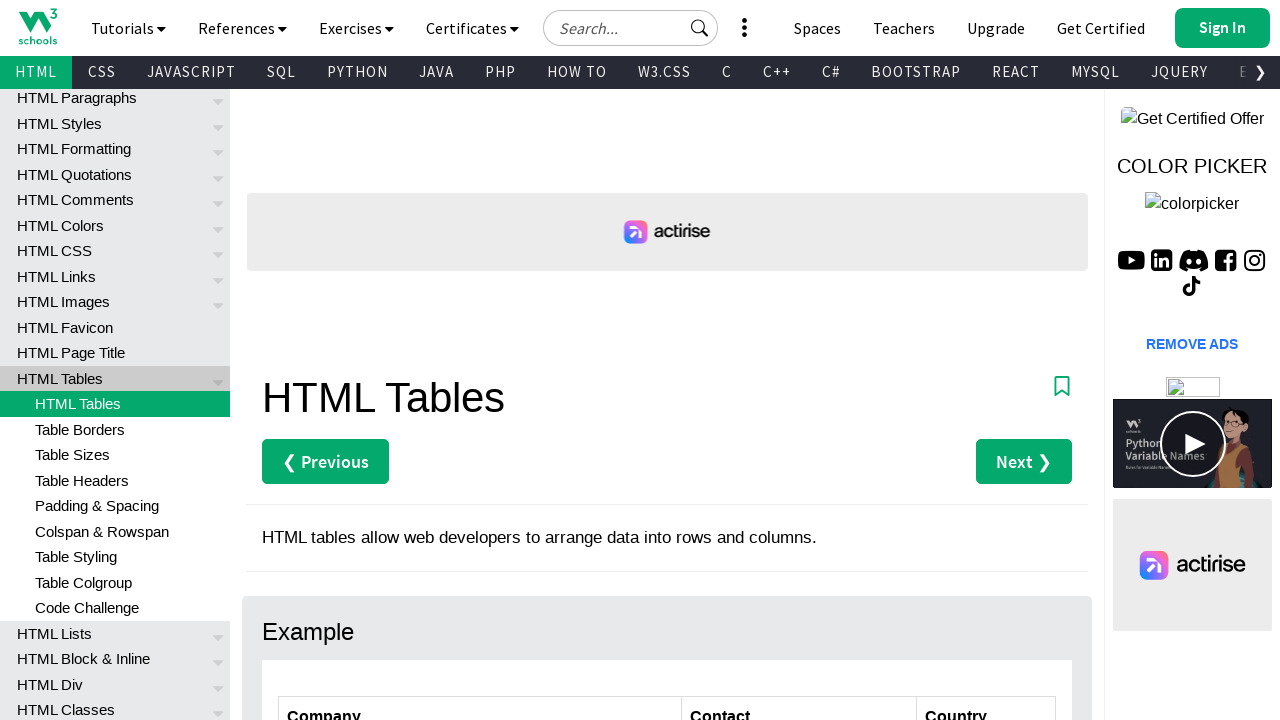

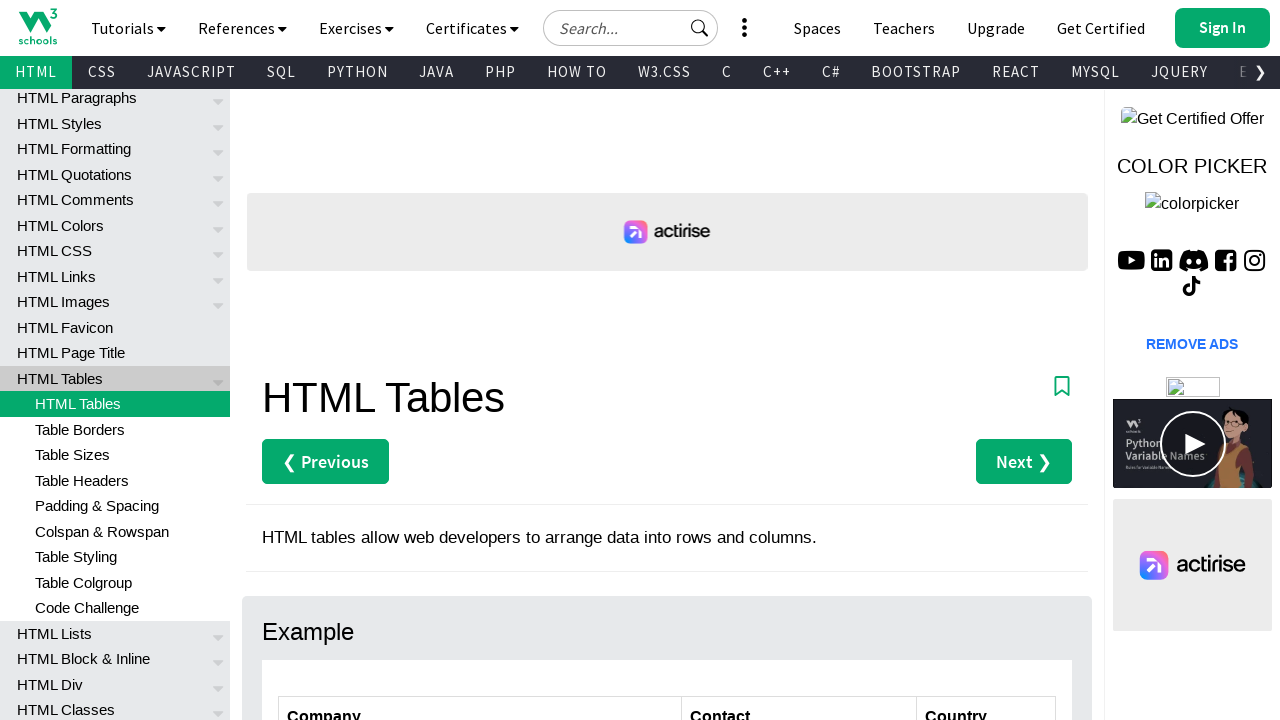